Tests the web table search/filter functionality by entering "Rice" in the search field and verifying that all displayed results contain the search term

Starting URL: https://rahulshettyacademy.com/seleniumPractise/#/offers

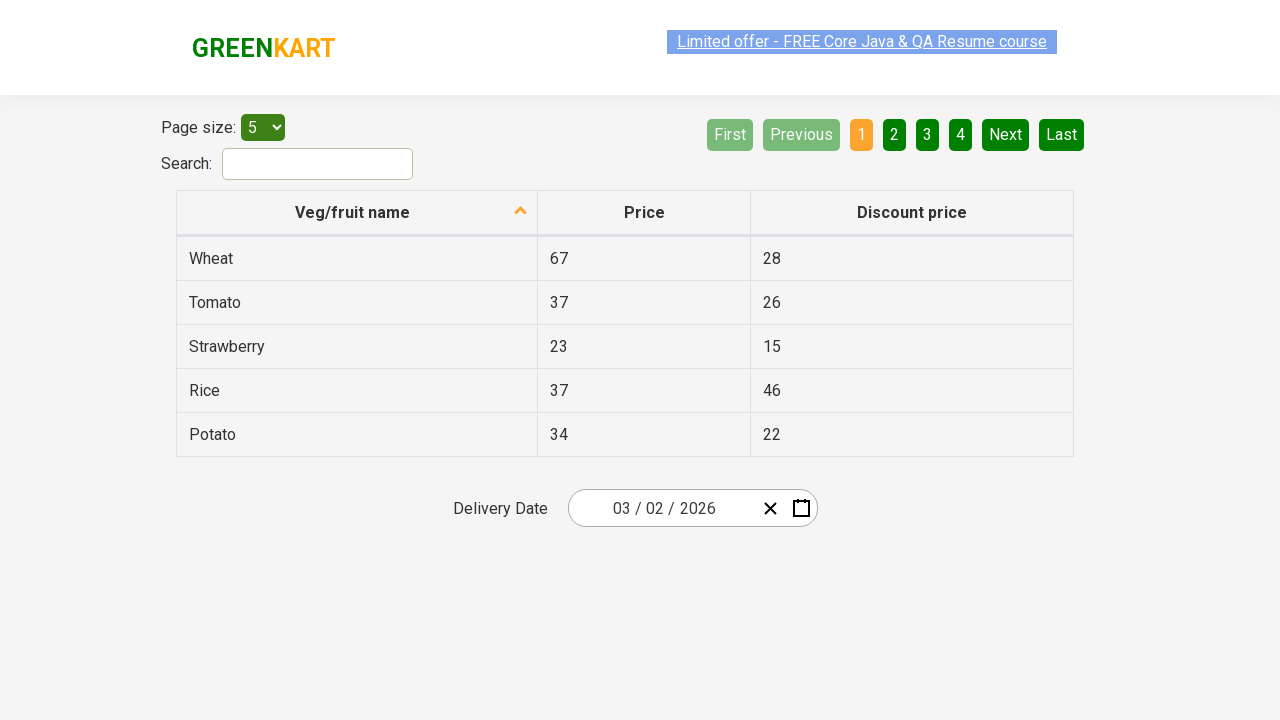

Filled search field with 'Rice' on #search-field
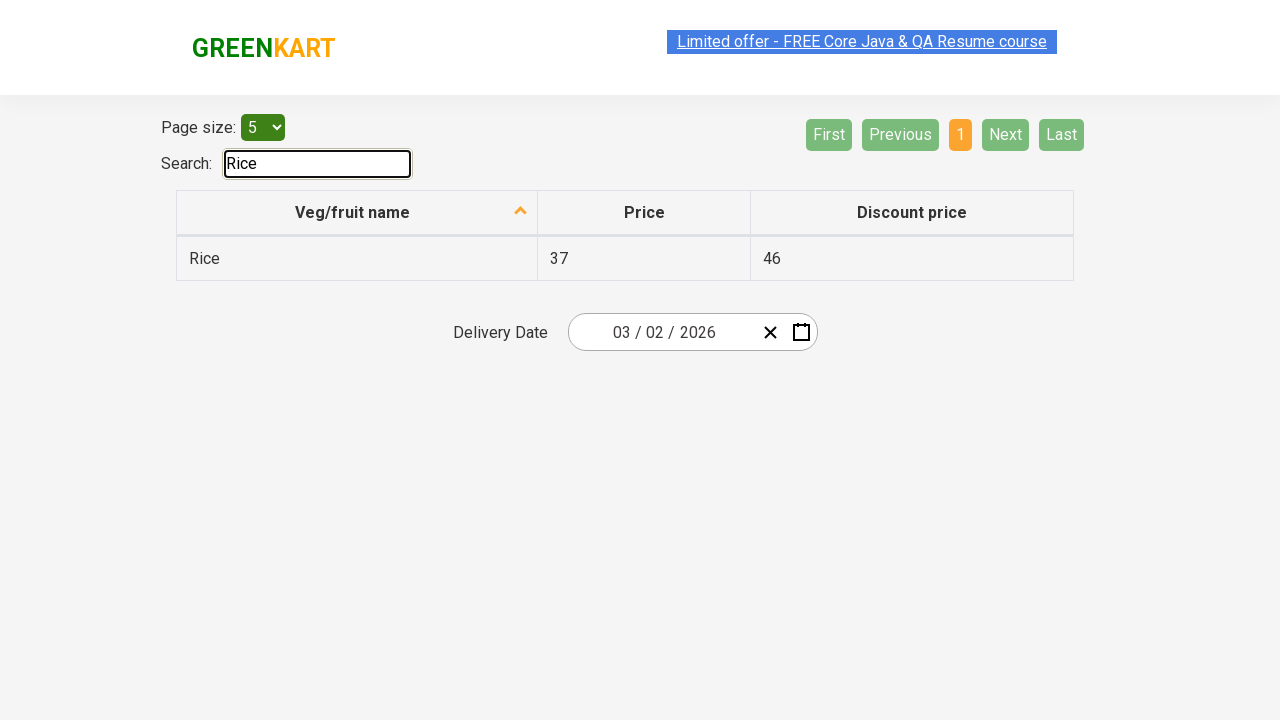

Waited 500ms for filter to apply
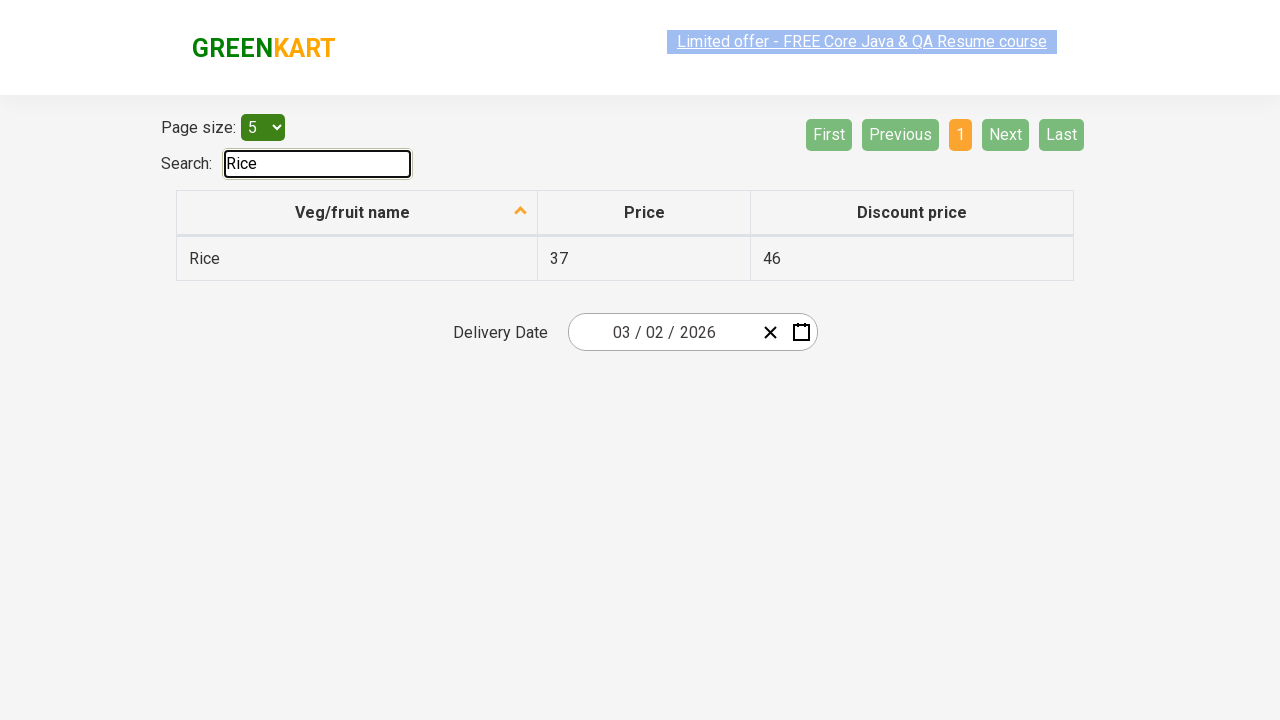

Verified filtered results are displayed in table
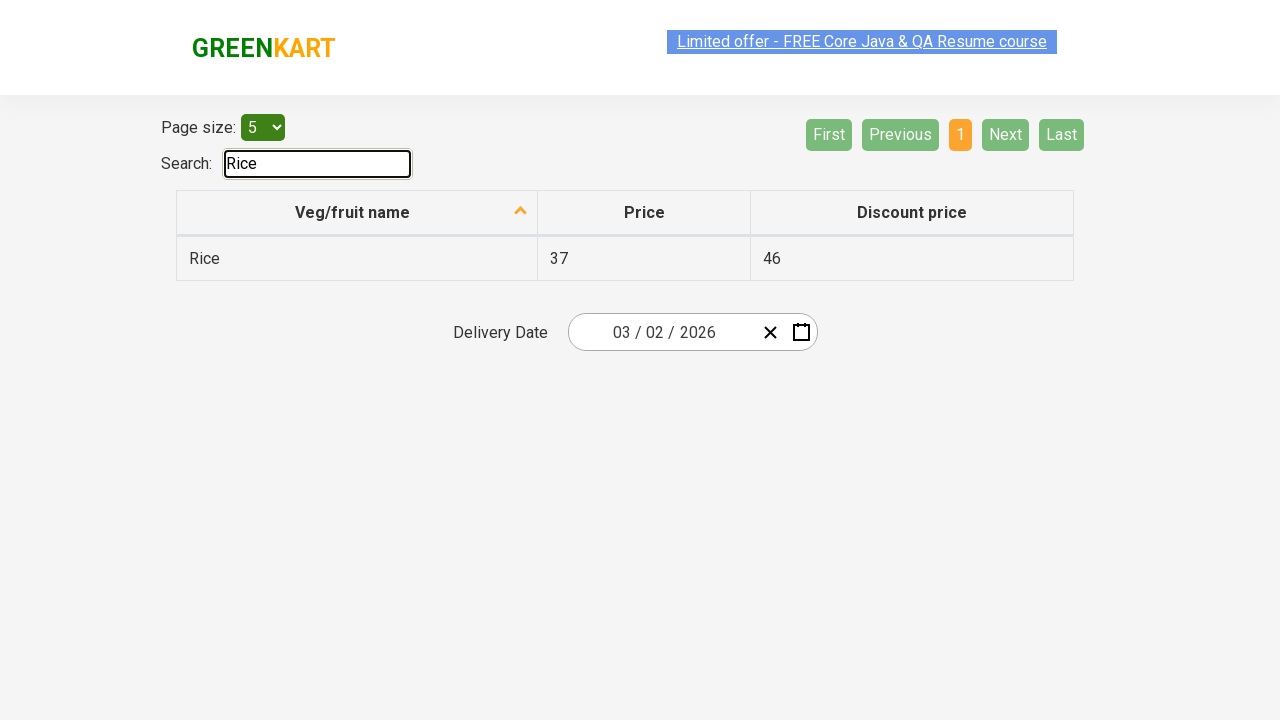

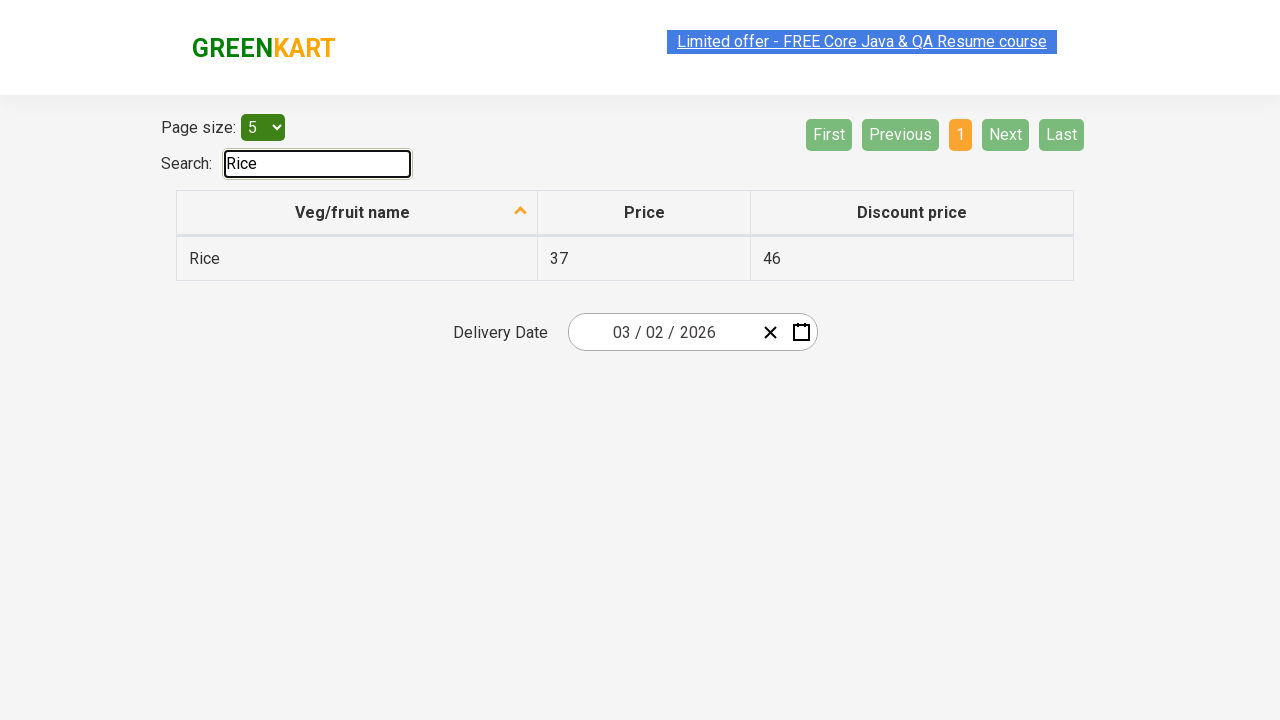